Navigates to Twitch directory filtered by a specific tag and clicks on the first stream in the listing

Starting URL: https://www.twitch.tv/directory/all/tags/c2542d6d-cd10-4532-919b-3d19f30a768b

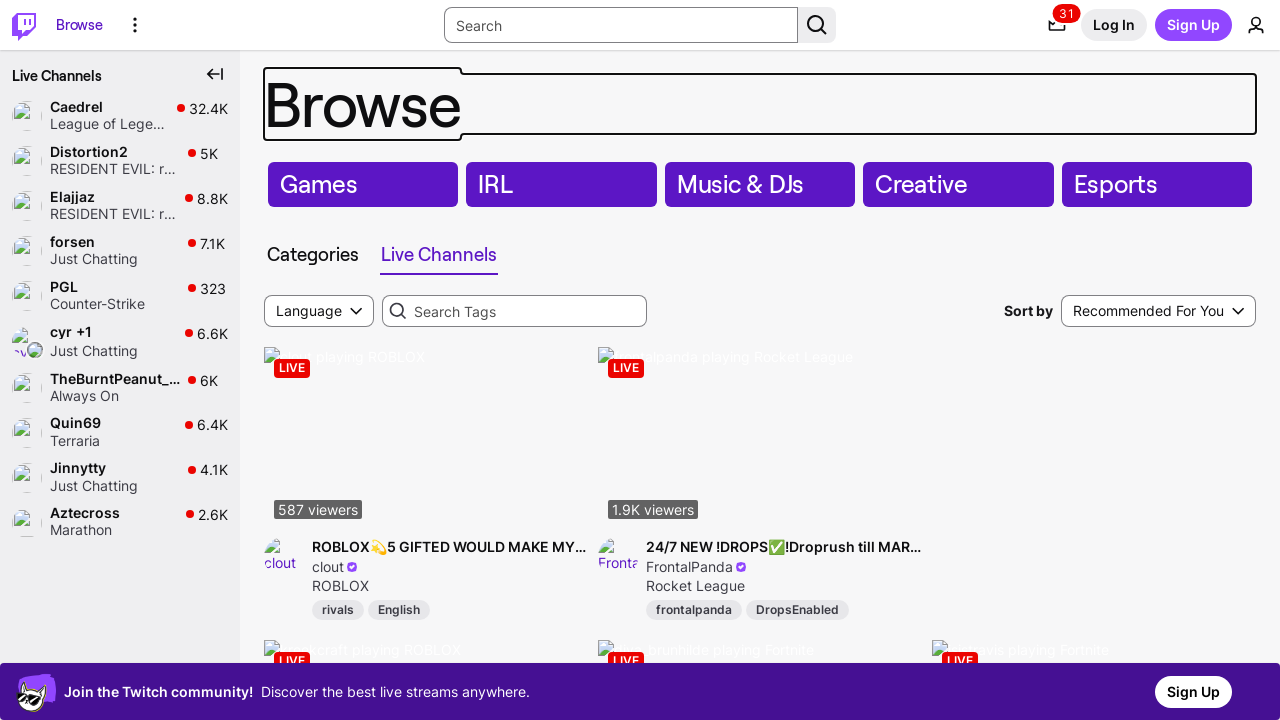

Navigated to Twitch directory filtered by specific tag
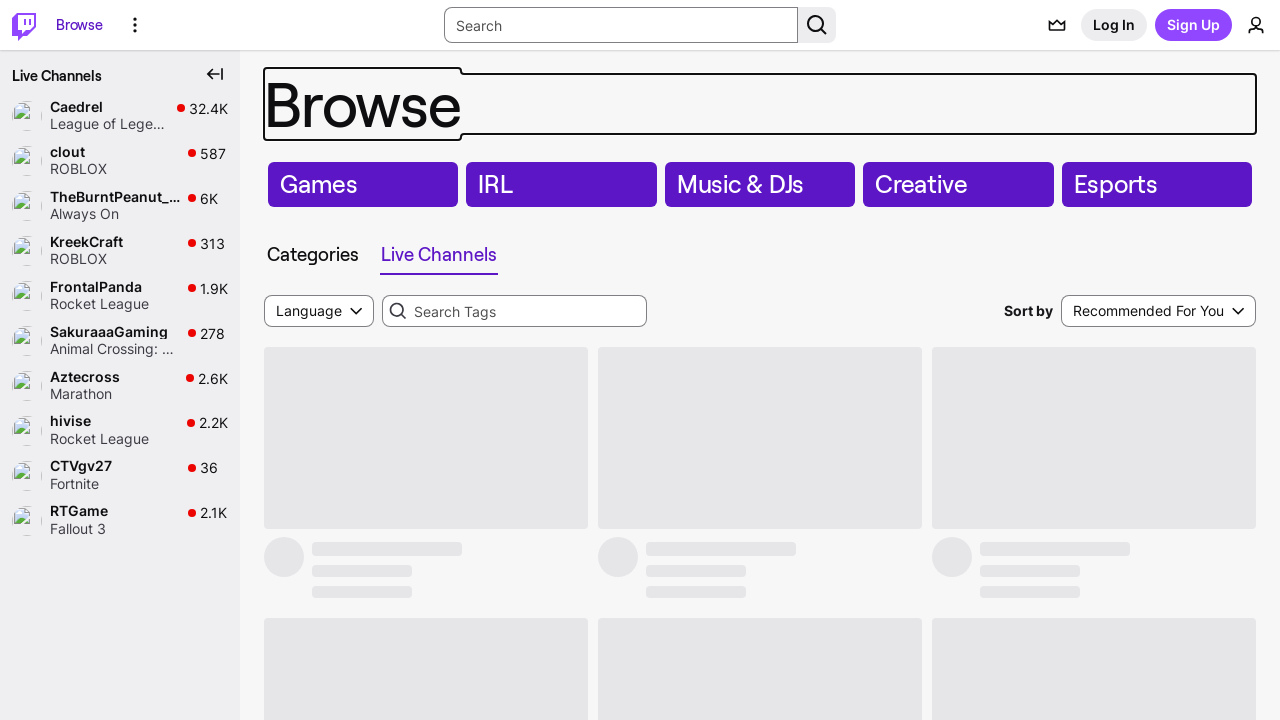

Waited for stream listings to load
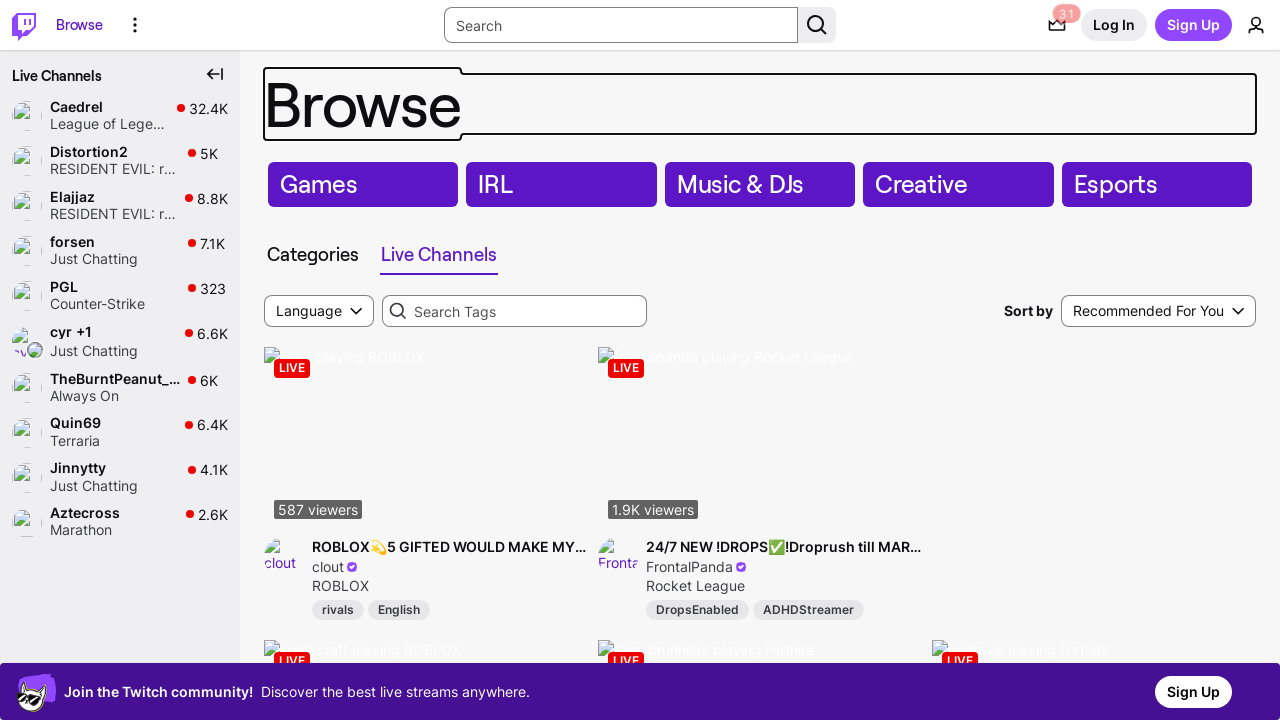

Clicked on the first stream in the directory listing at (450, 547) on article >> nth=0 >> a >> nth=0
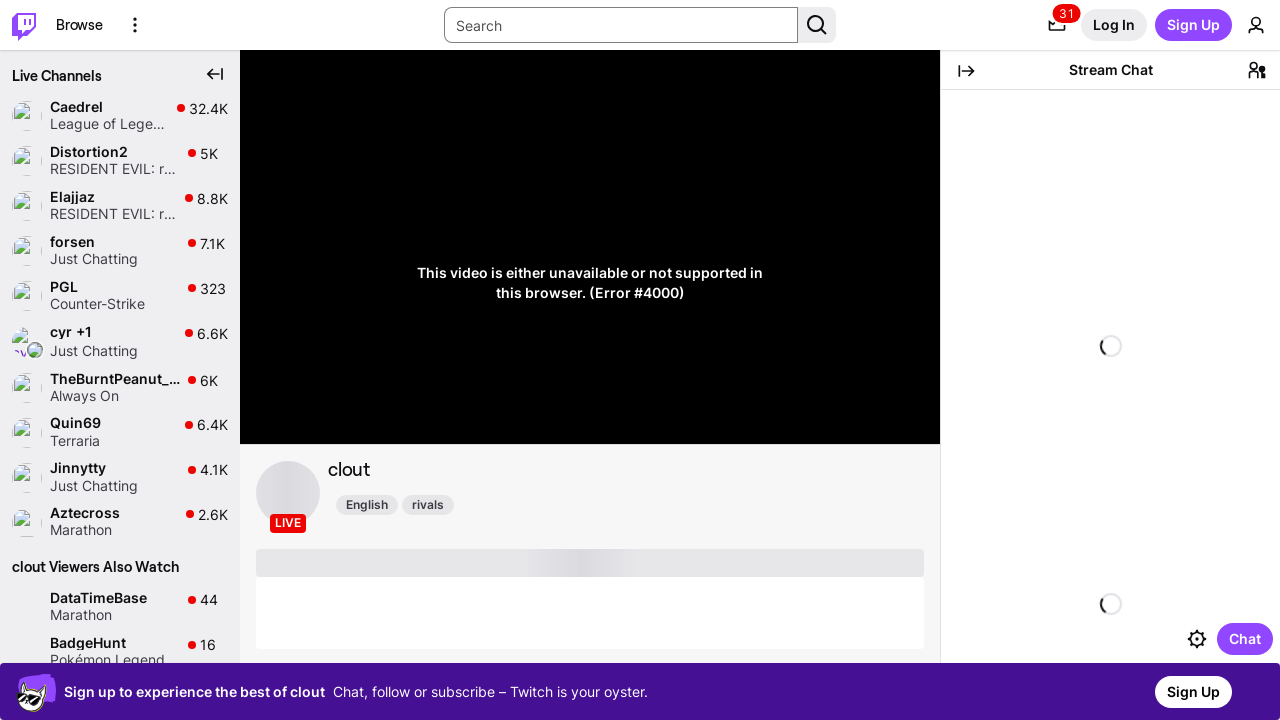

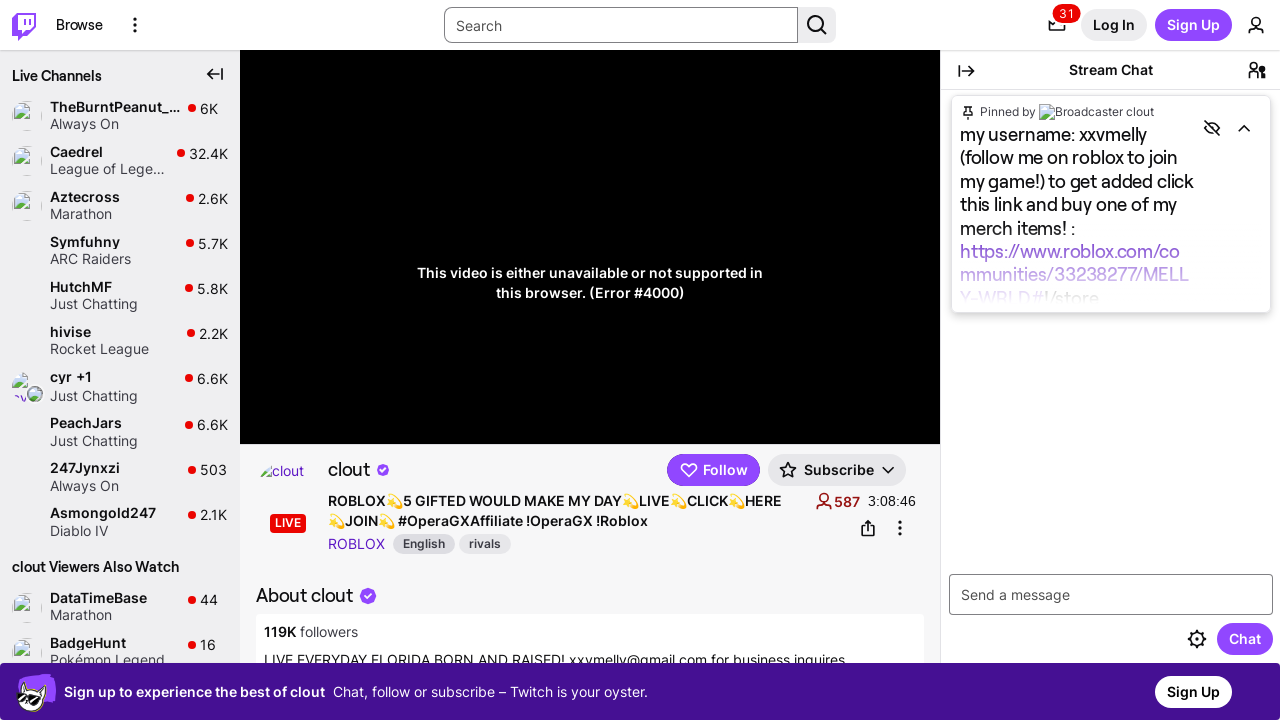